Tests dropdown select functionality by selecting Option 3, then Option 2, and verifying the result message displays the correct selected option

Starting URL: https://kristinek.github.io/site/examples/actions

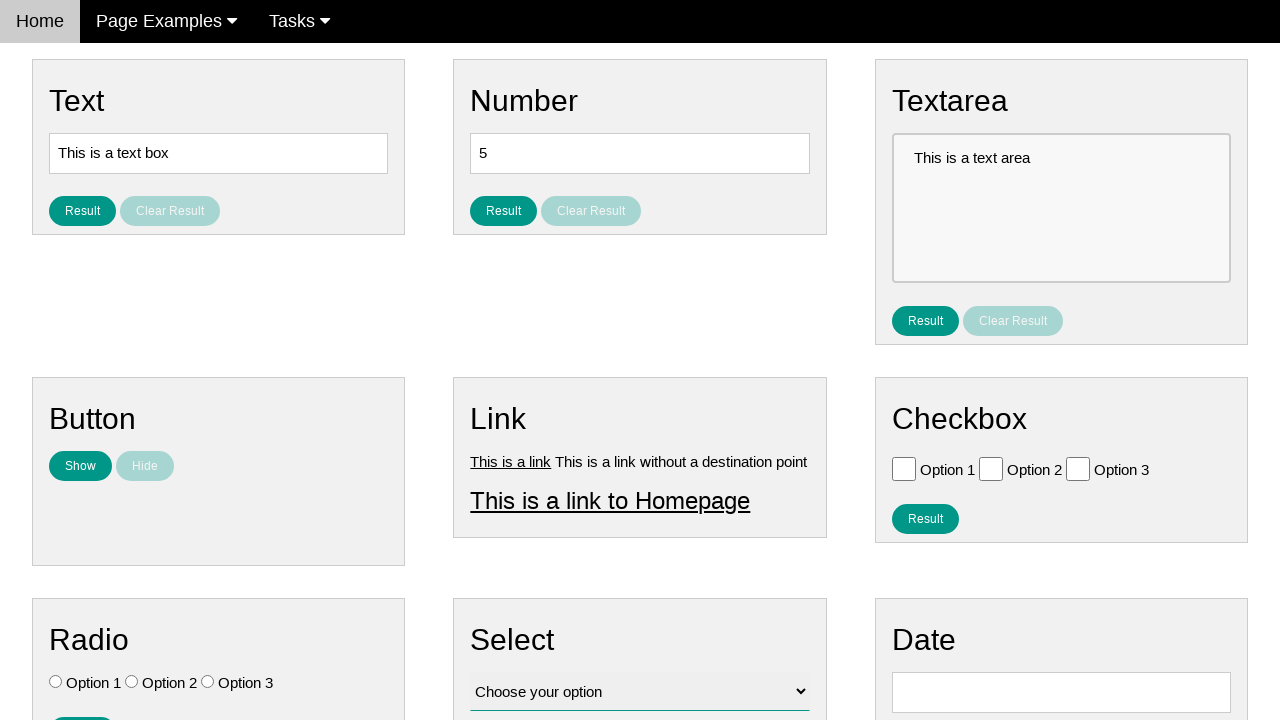

Clicked on select dropdown at (640, 692) on #vfb-12
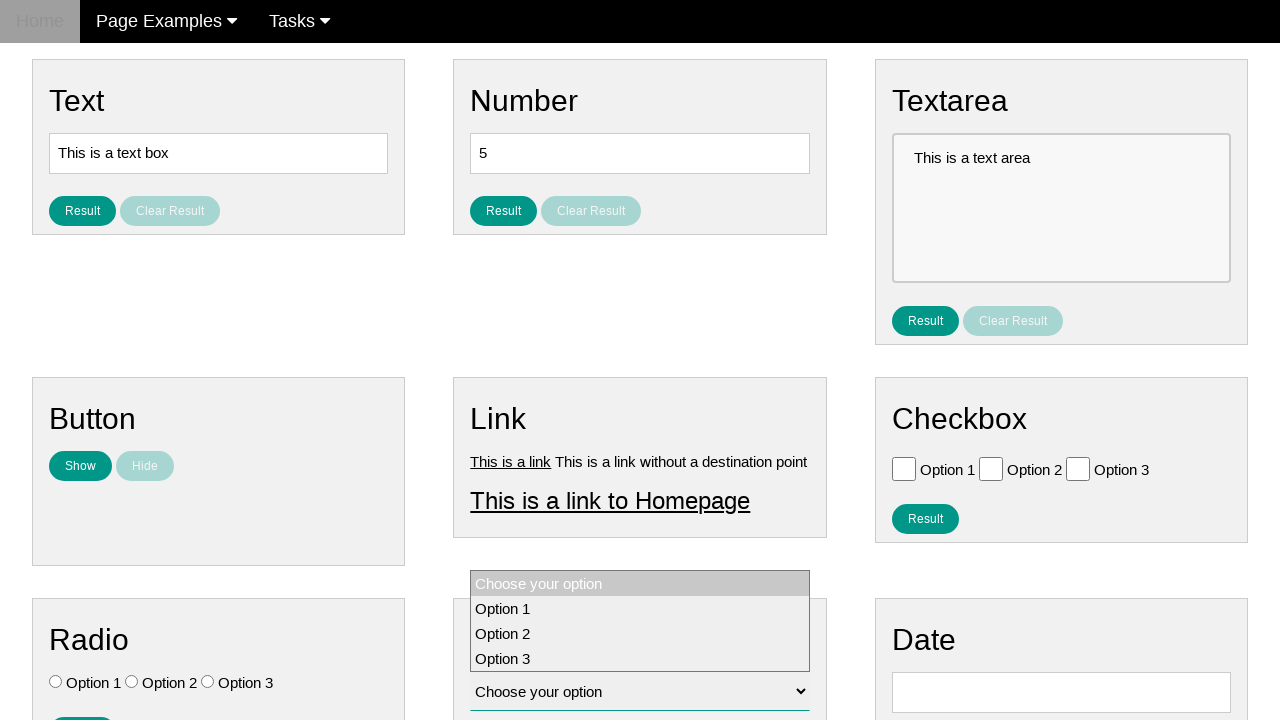

Verified default option is empty
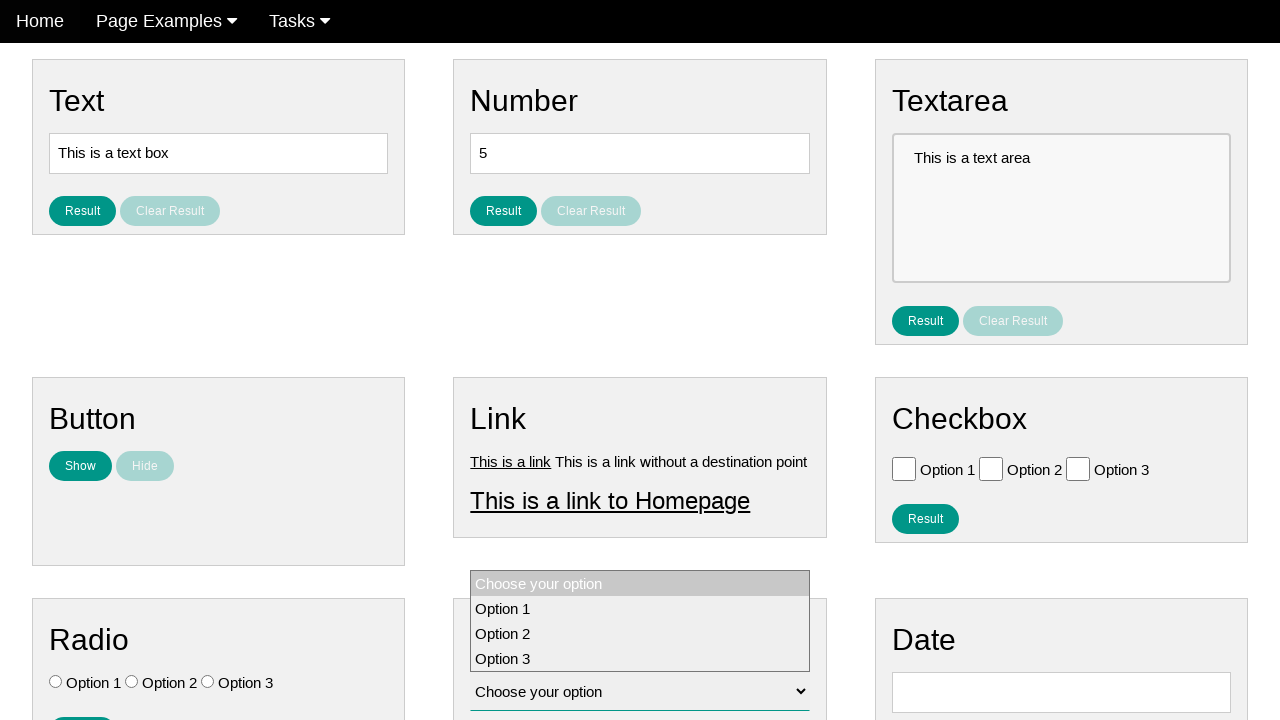

Selected 'Option 3' from dropdown on #vfb-12
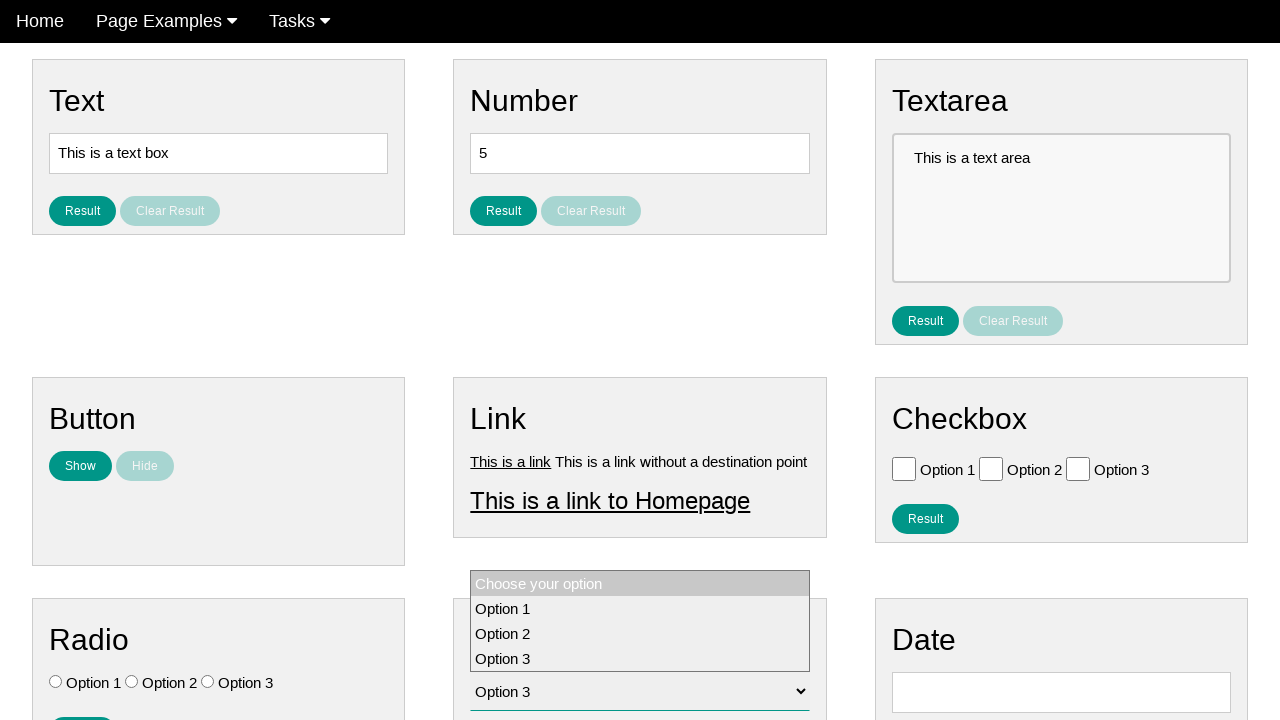

Verified Option 3 is selected
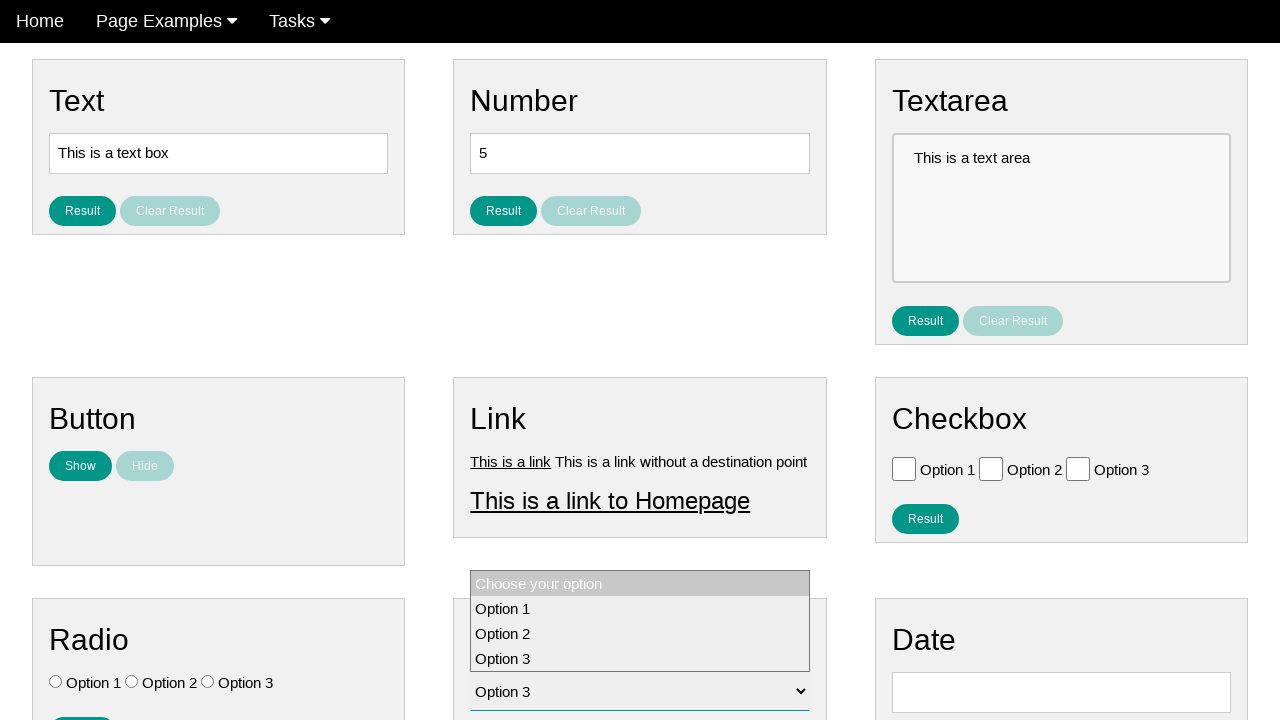

Selected 'Option 2' from dropdown by value on #vfb-12
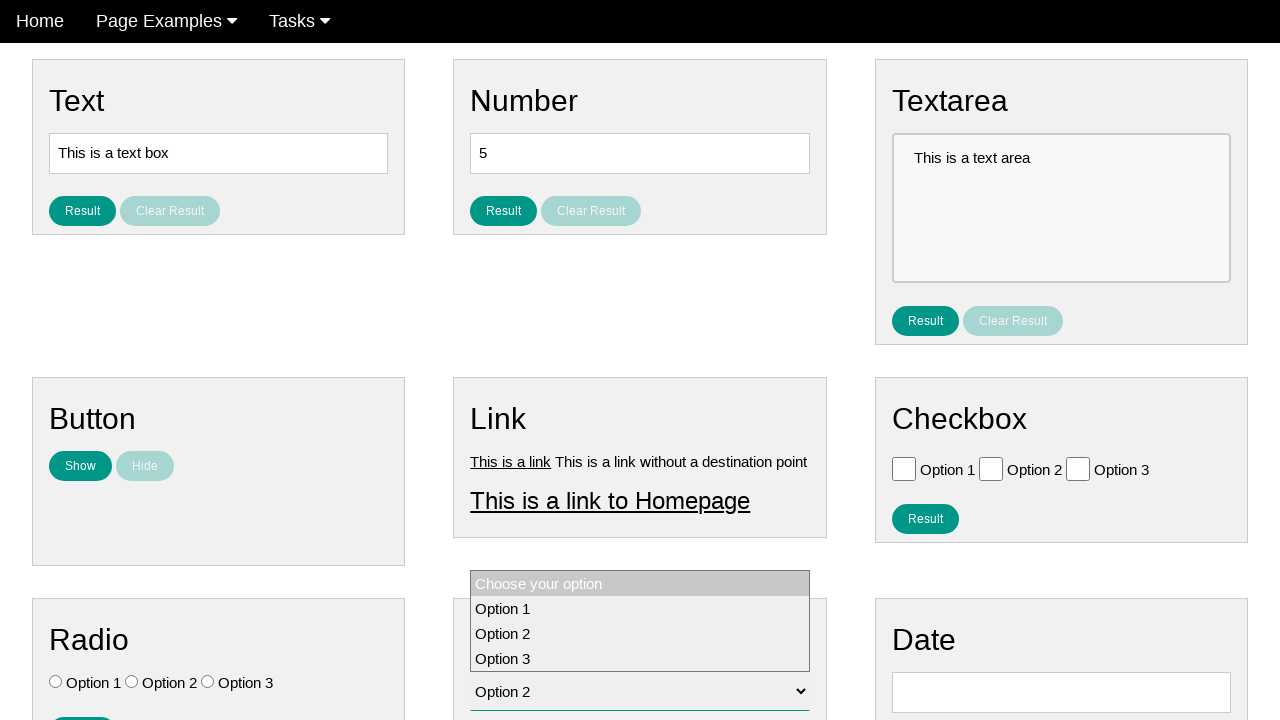

Verified Option 2 is selected
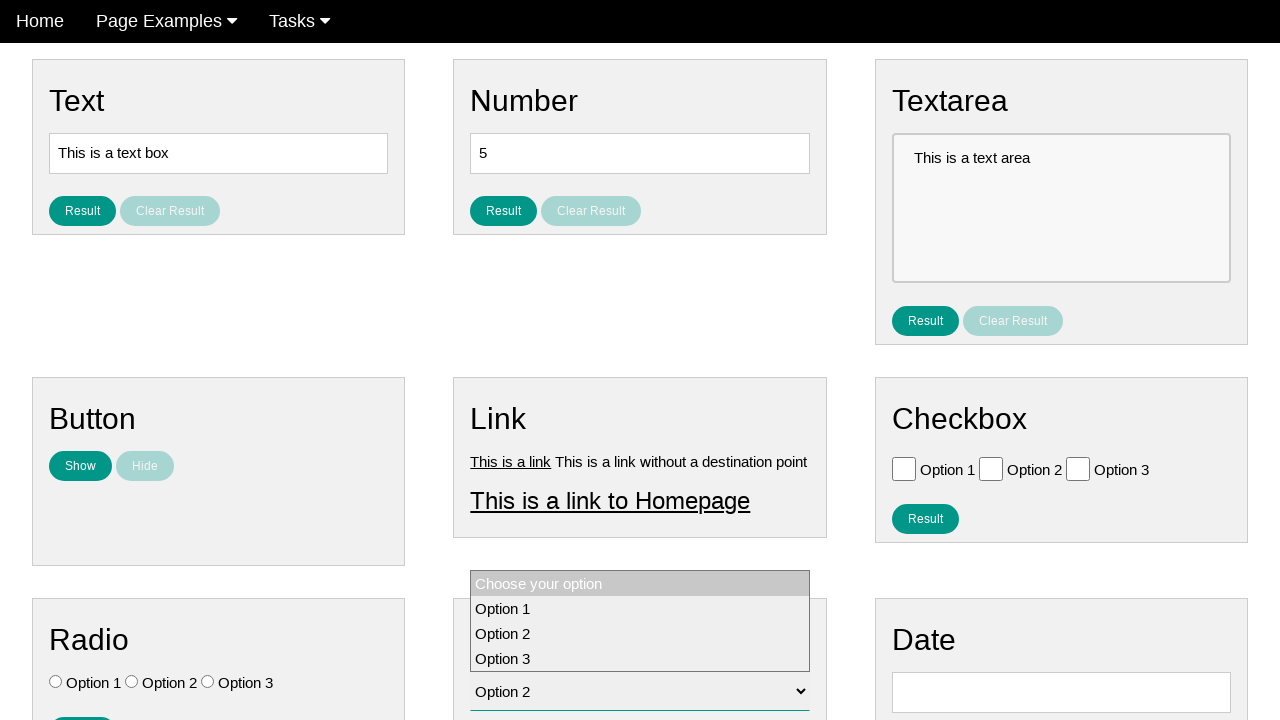

Clicked result button to display selection at (504, 424) on #result_button_select
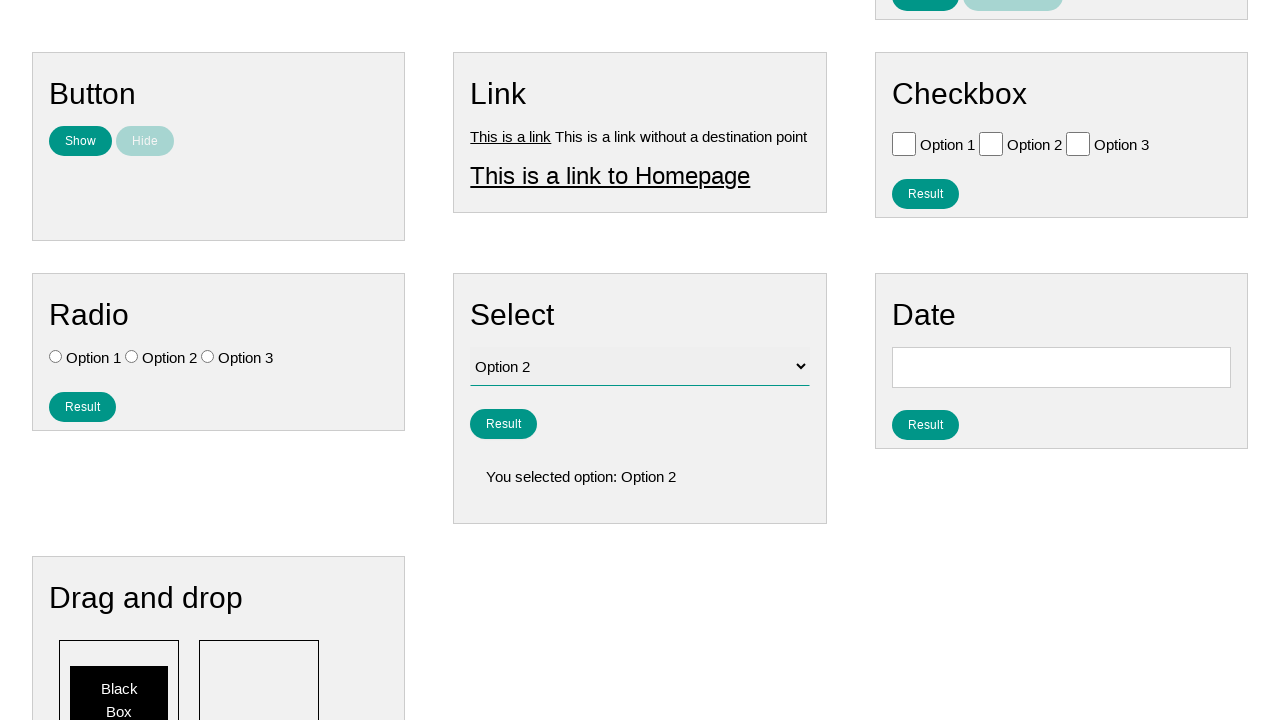

Verified result text is visible
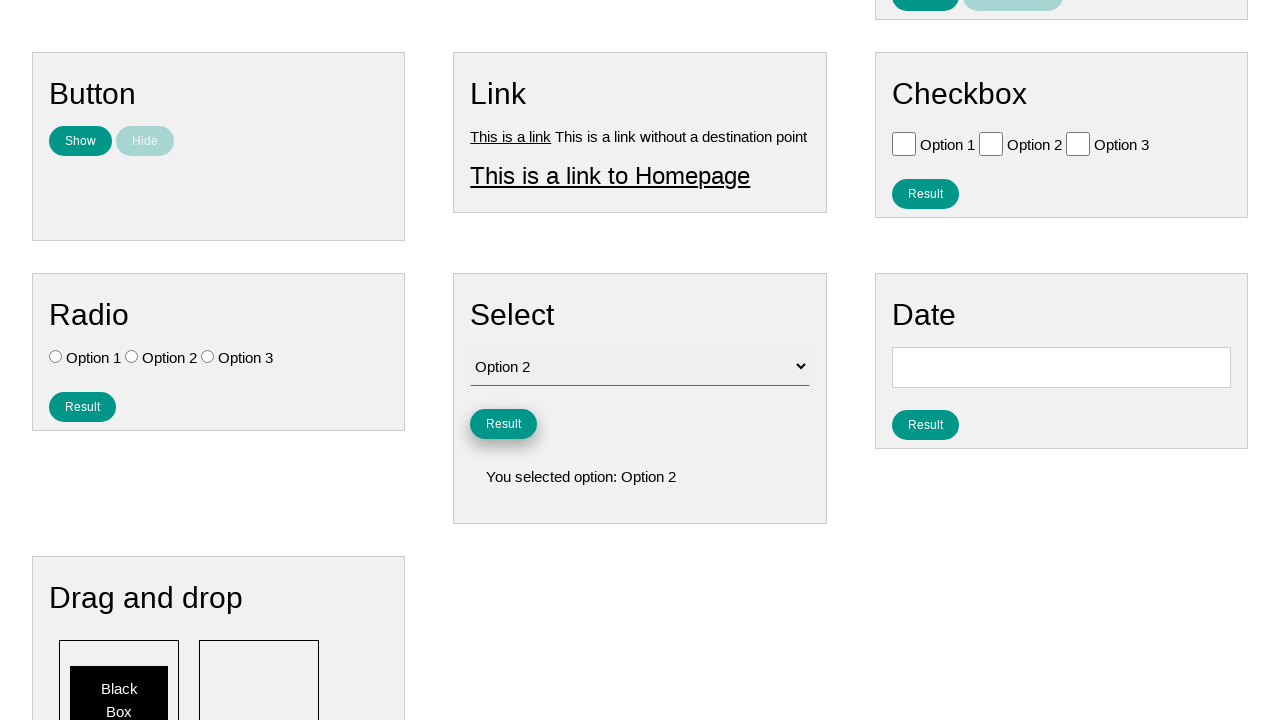

Verified result message displays 'You selected option: Option 2'
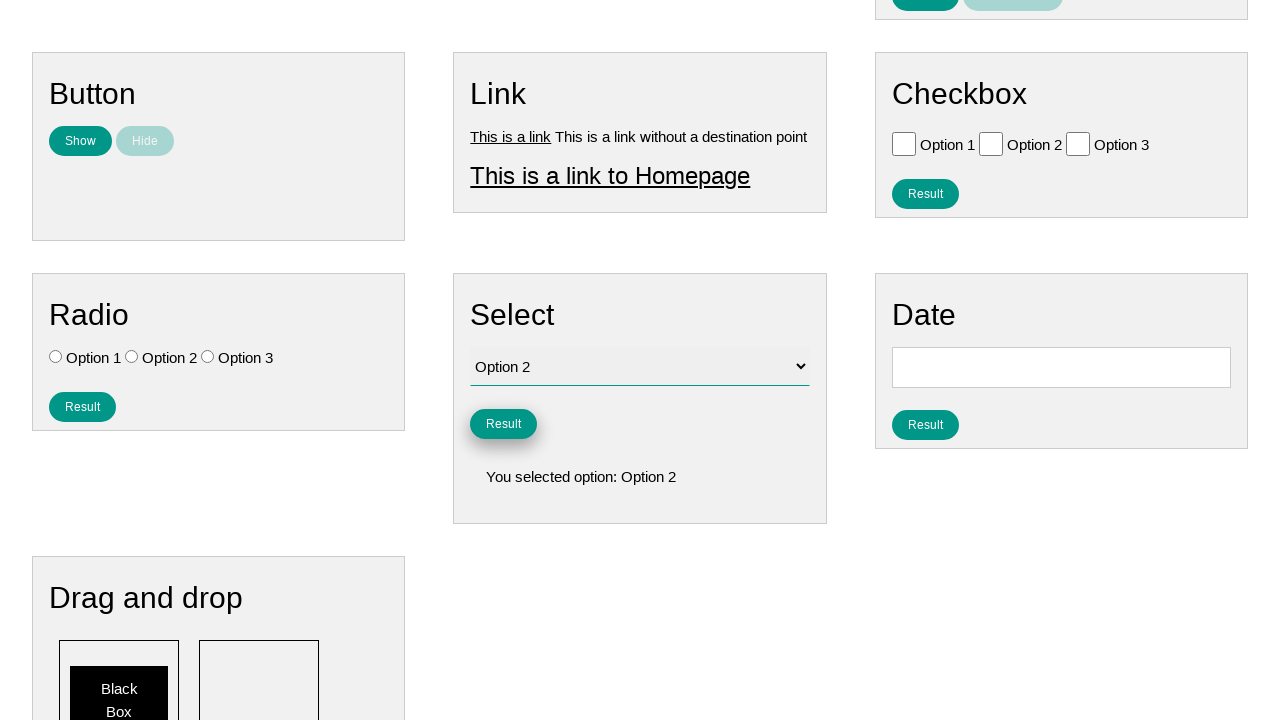

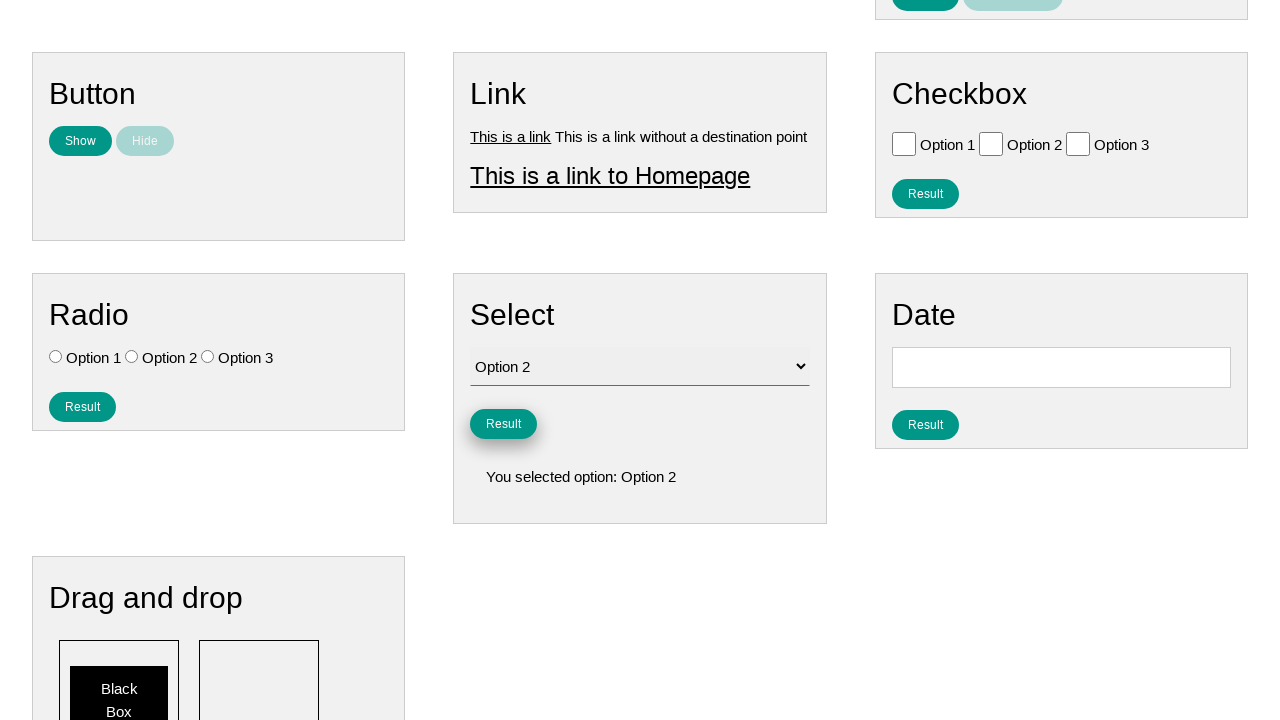